Tests form interaction by extracting a value from an element's attribute, performing a mathematical calculation, filling in the answer, selecting checkbox and radio button options, and submitting the form.

Starting URL: http://suninjuly.github.io/get_attribute.html

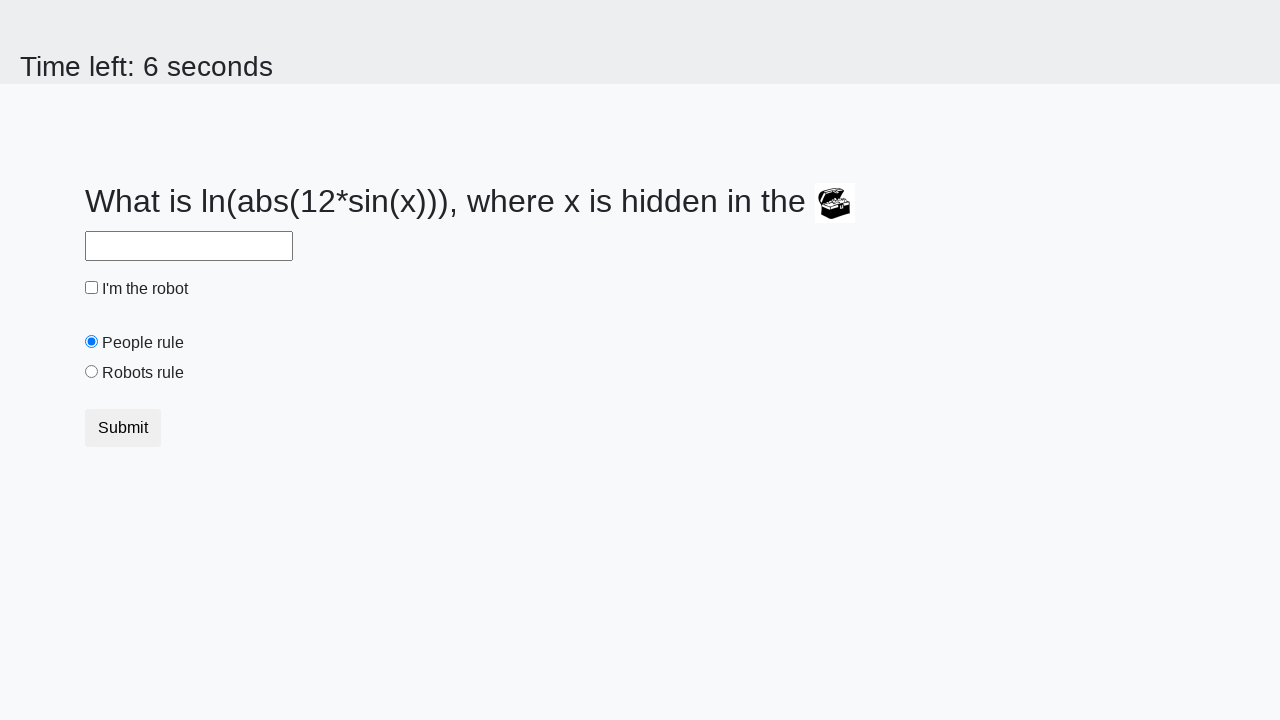

Located treasure element by ID
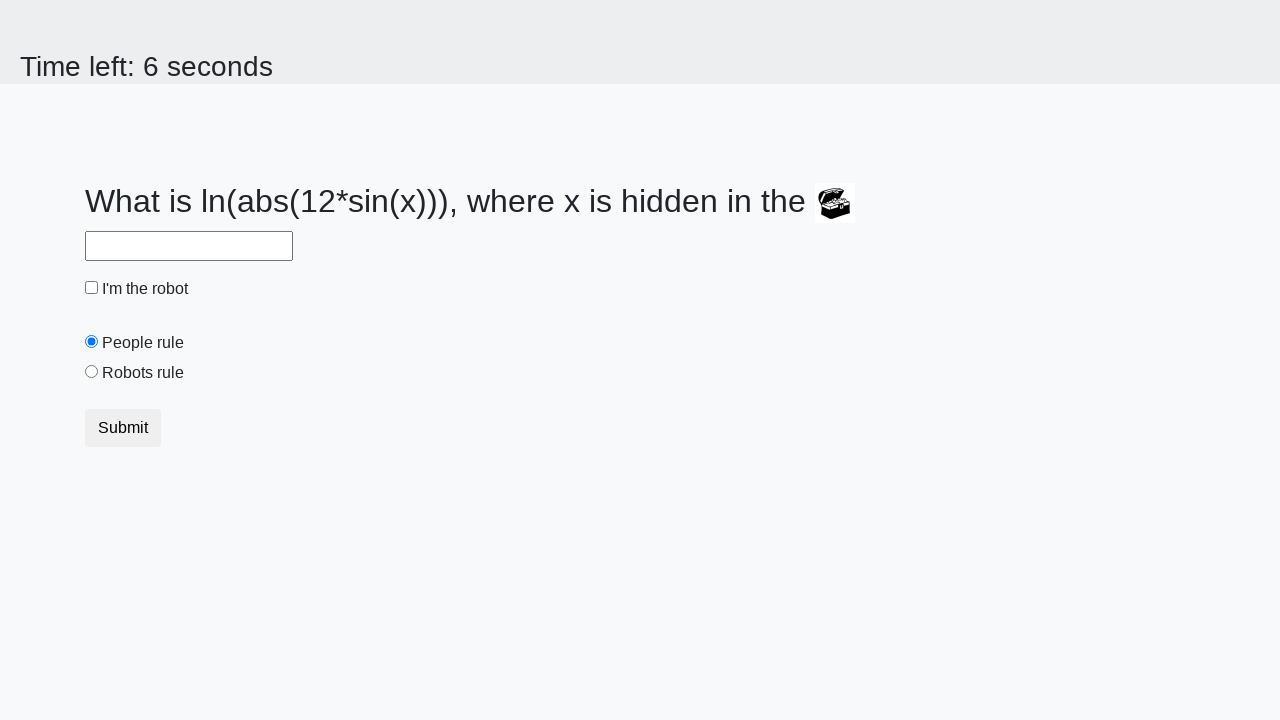

Extracted 'valuex' attribute from treasure element: 377
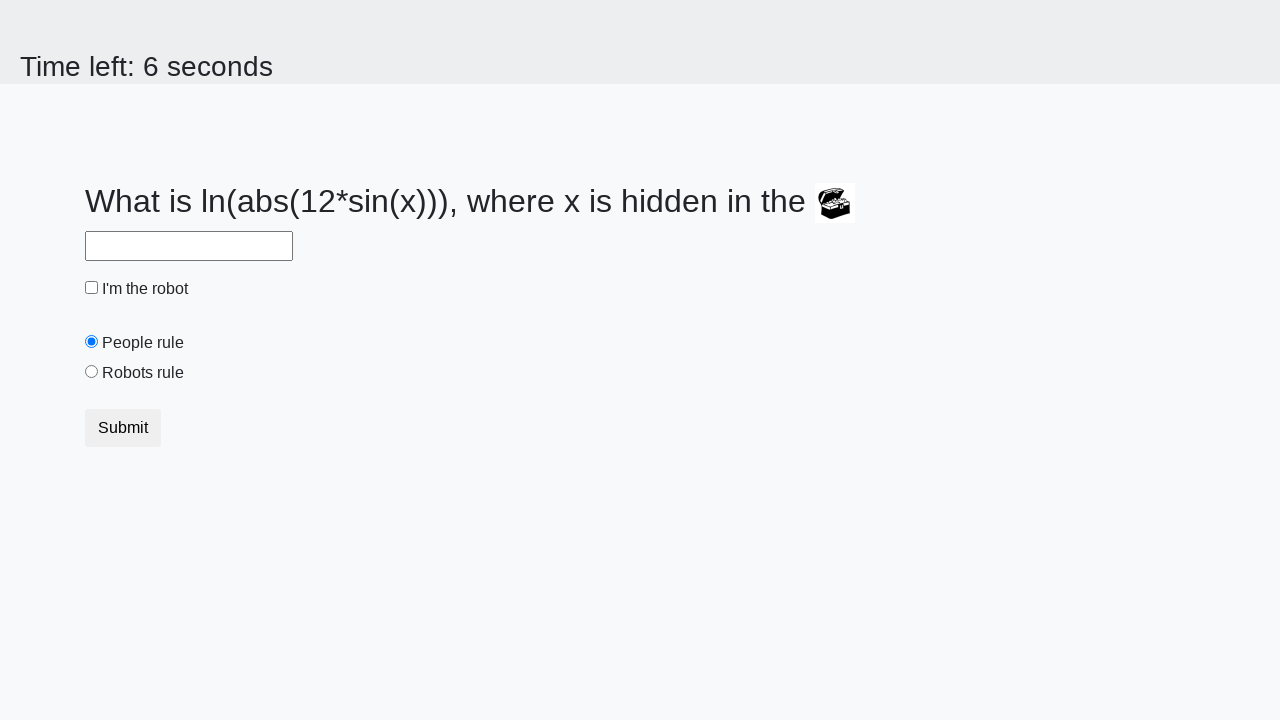

Calculated answer using formula log(abs(12*sin(377))): -2.2388835203763255
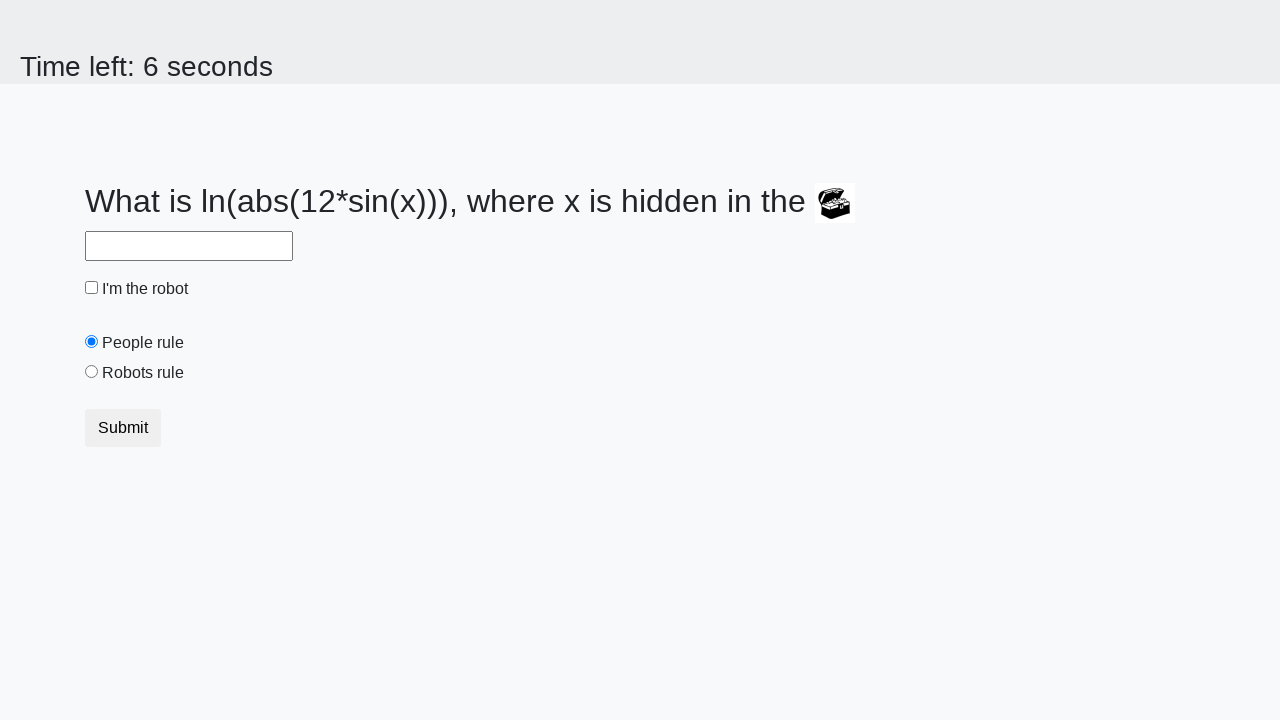

Filled answer field with calculated value: -2.2388835203763255 on #answer
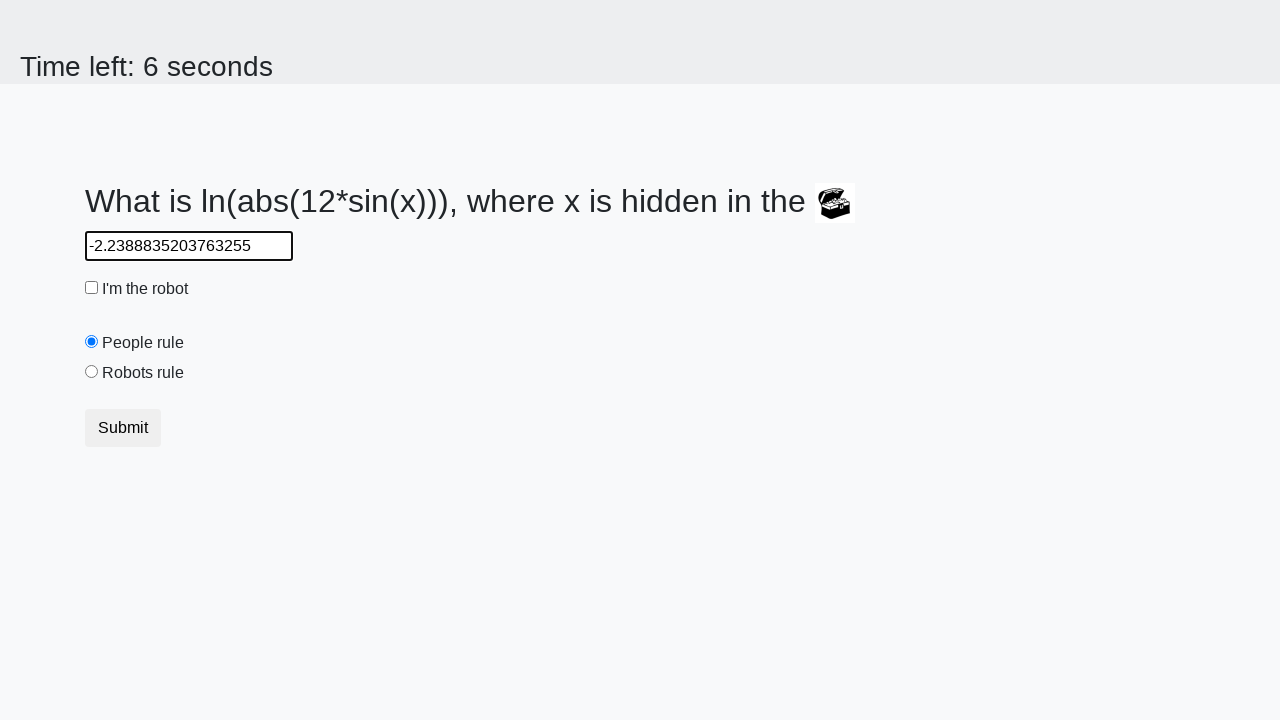

Clicked robot checkbox at (92, 288) on #robotCheckbox
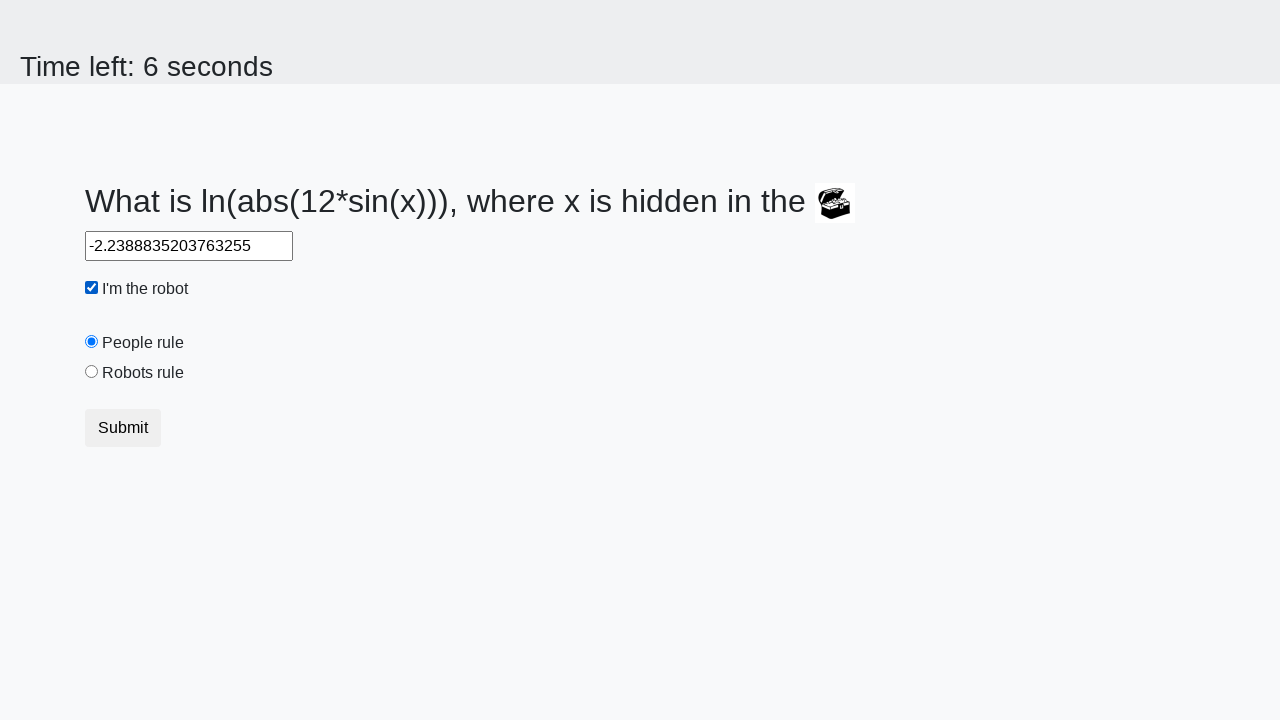

Selected robots rule radio button at (92, 372) on #robotsRule
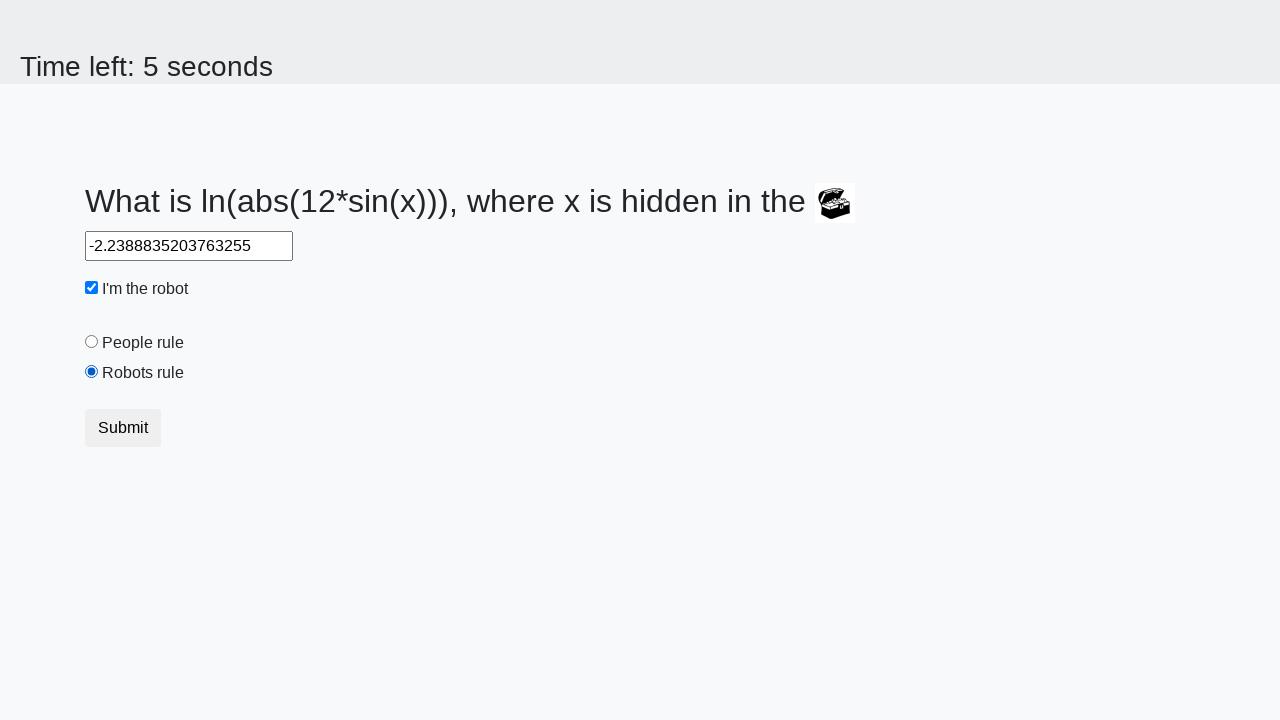

Clicked submit button to submit form at (123, 428) on button.btn
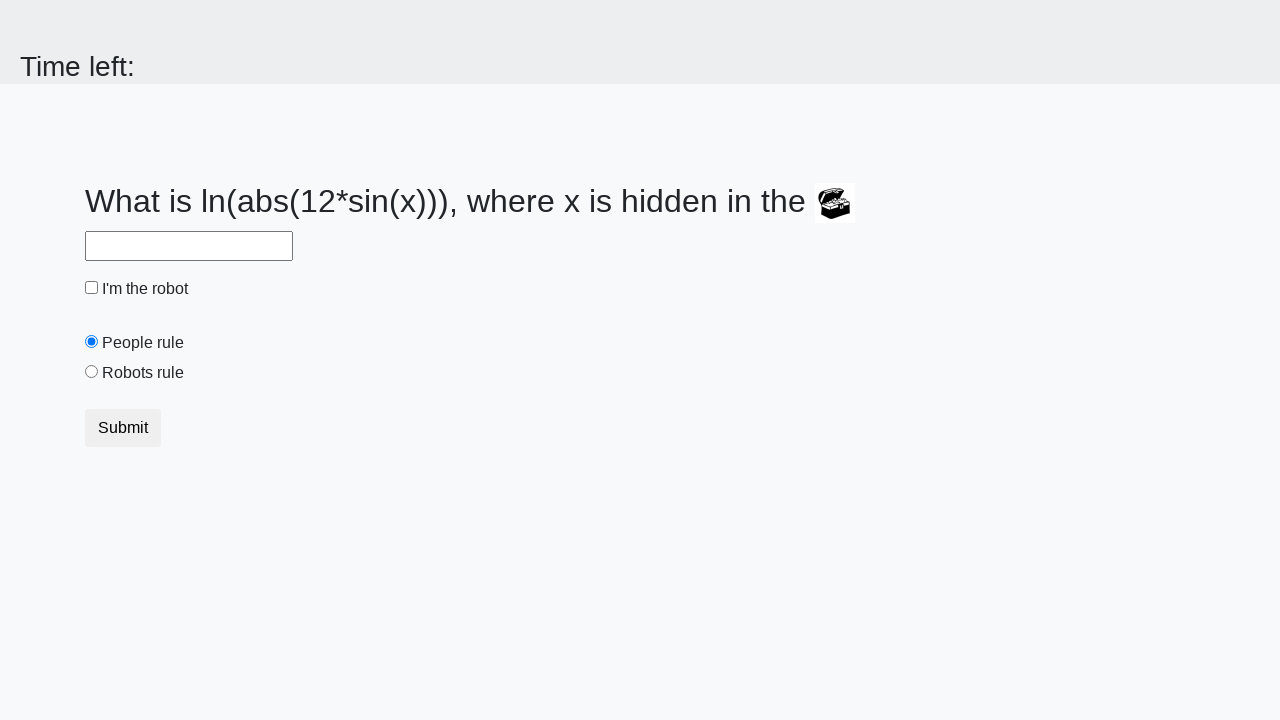

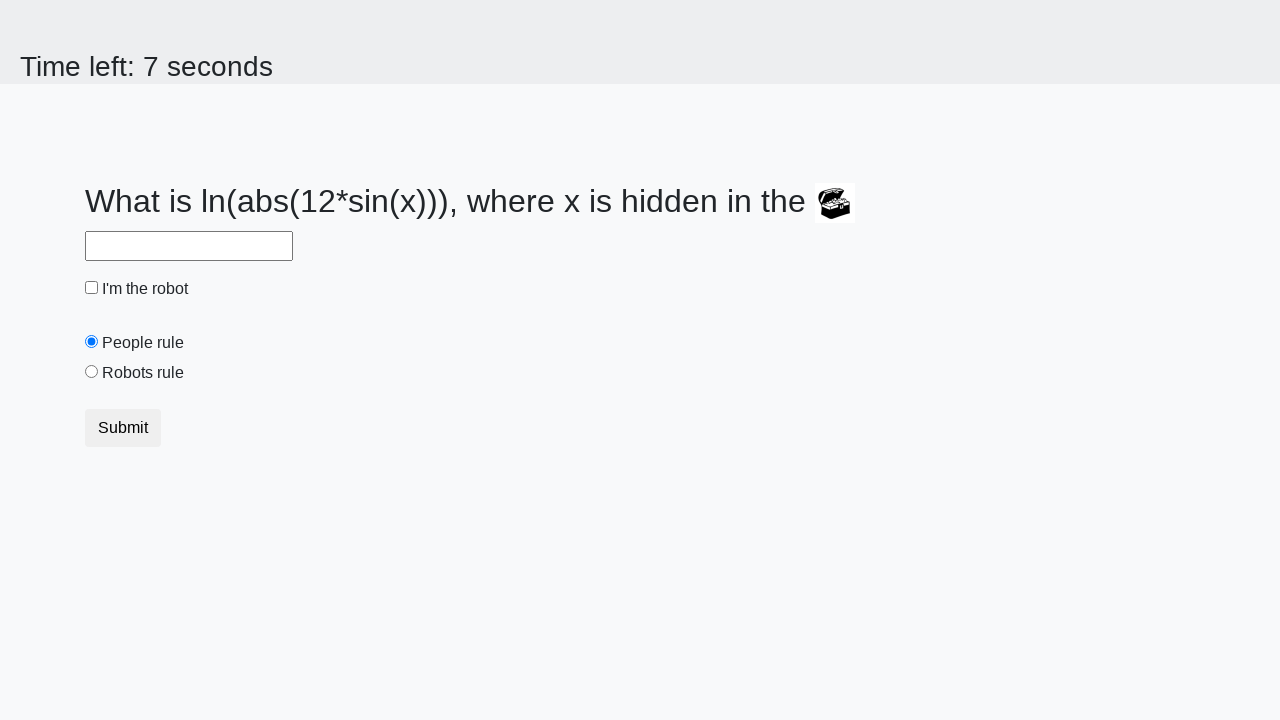